Tests multiplication of two zeros (0 * 0) on a calculator

Starting URL: https://testpages.eviltester.com/styled/apps/calculator.html

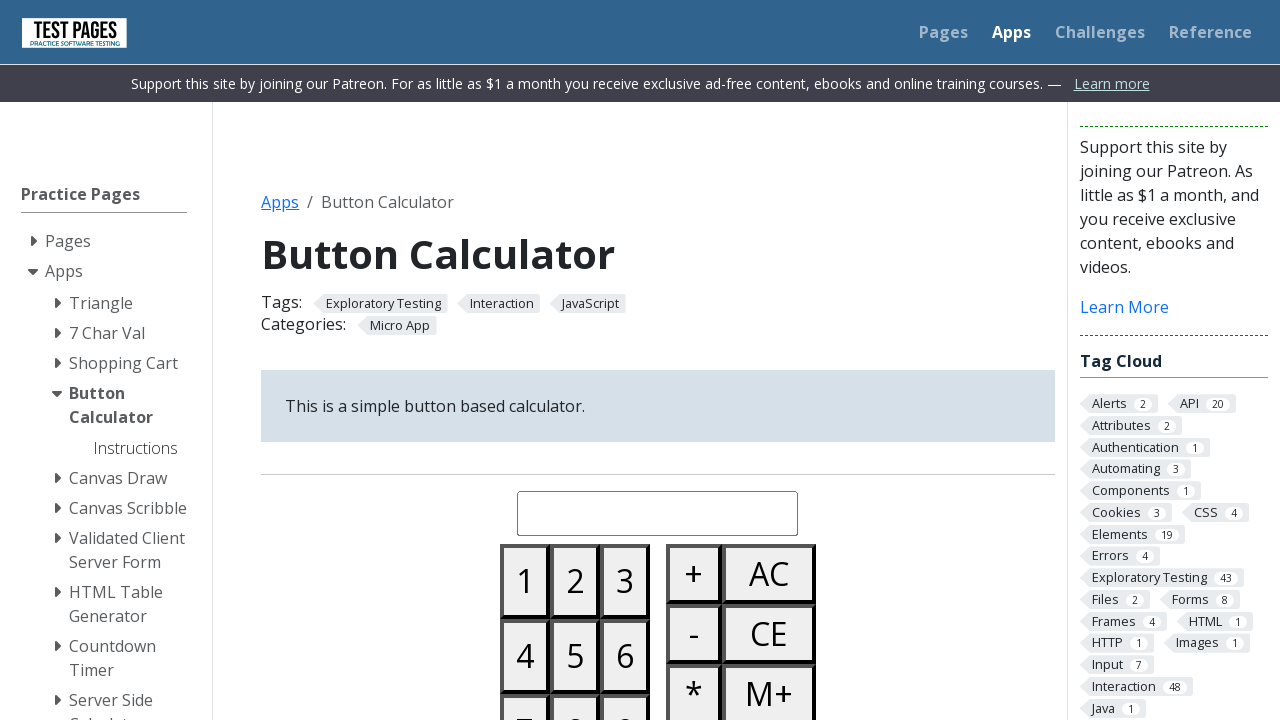

Clicked button 0 at (525, 360) on #button00
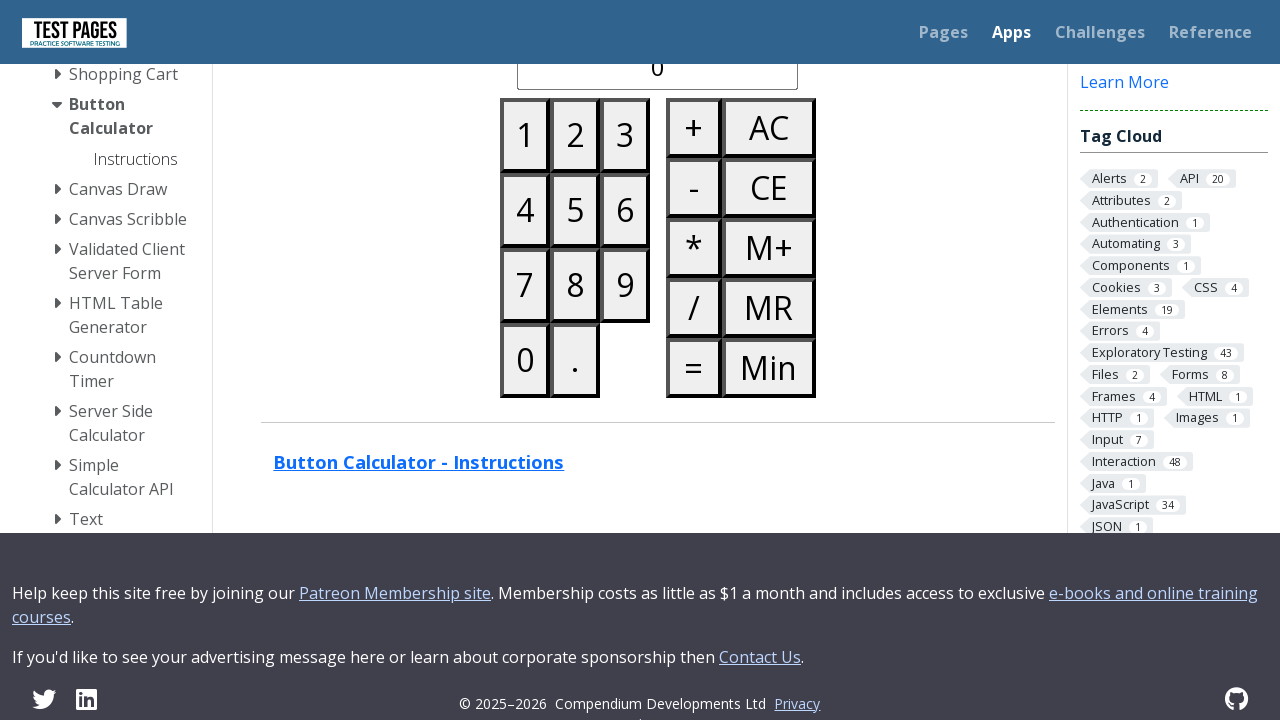

Clicked multiply button at (694, 248) on #buttonmultiply
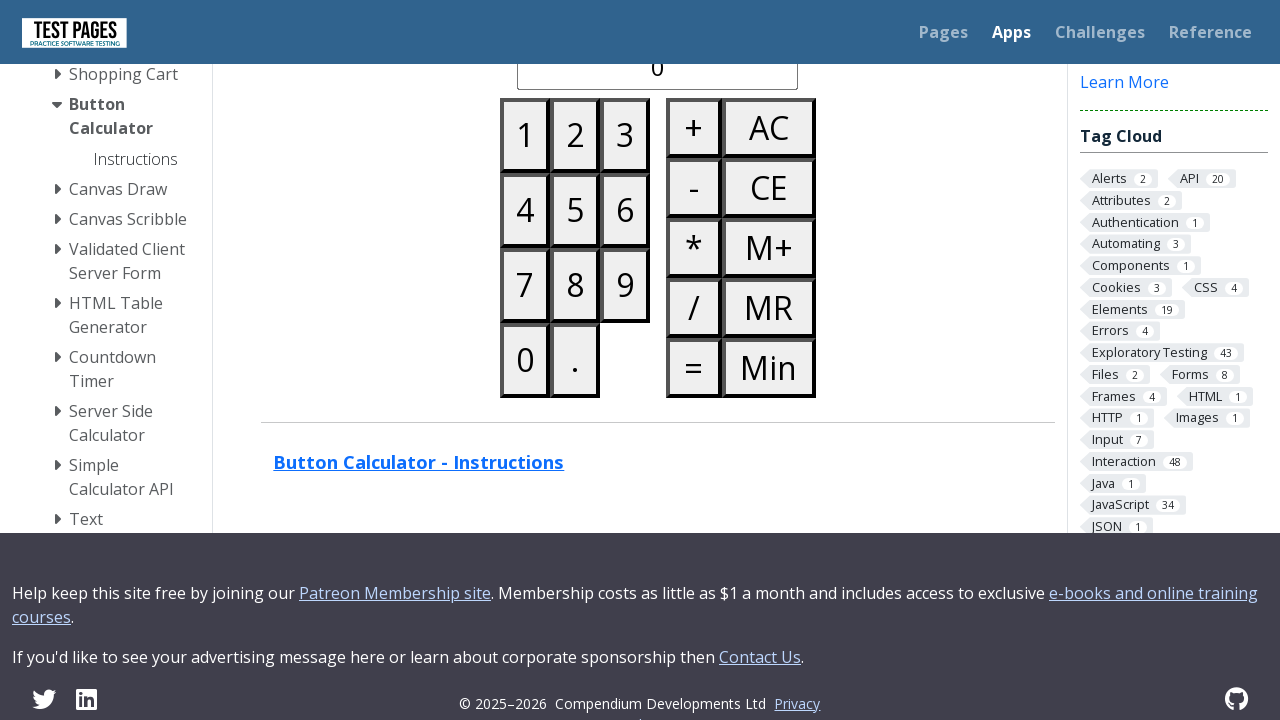

Clicked button 0 again at (525, 360) on #button00
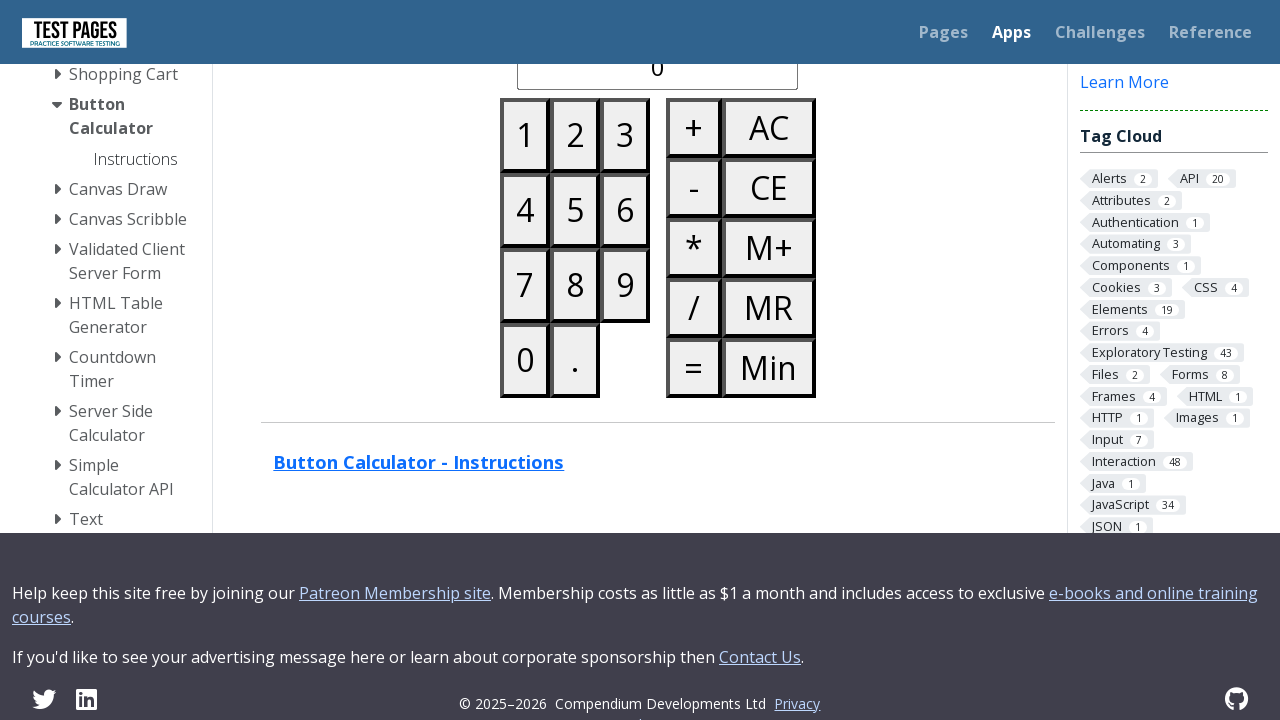

Clicked equals button at (694, 368) on #buttonequals
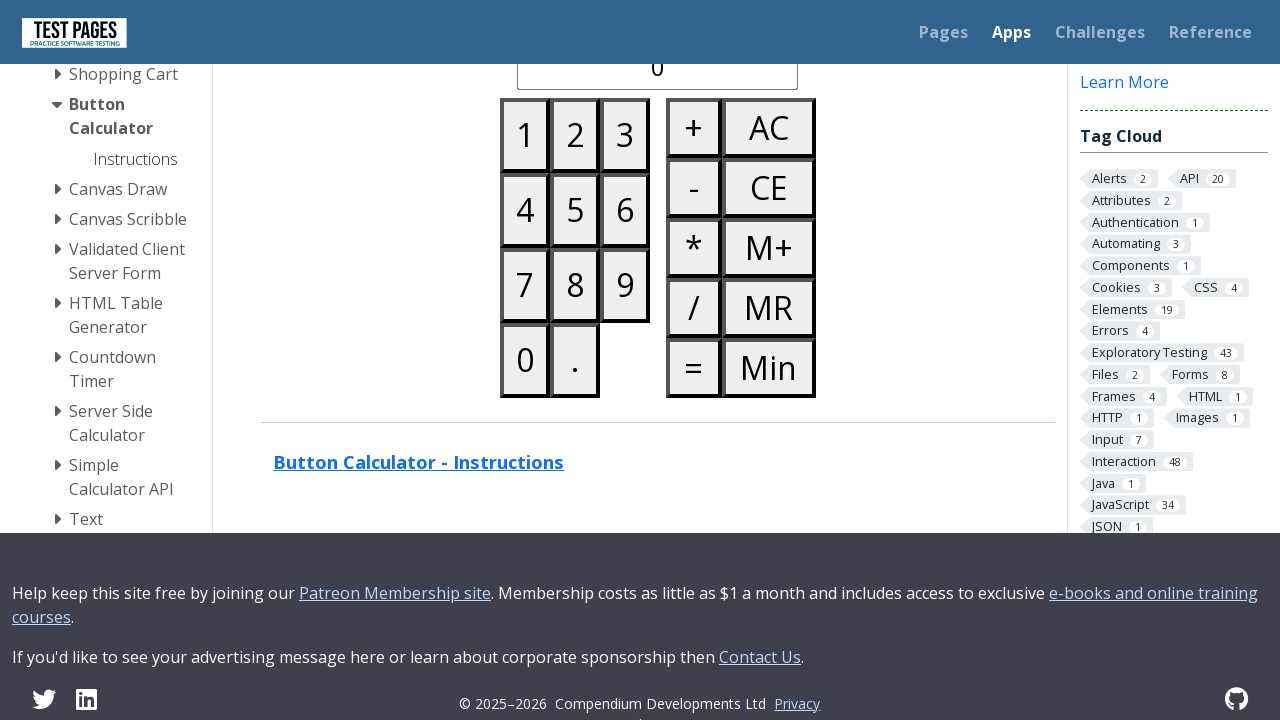

Retrieved result from calculator display
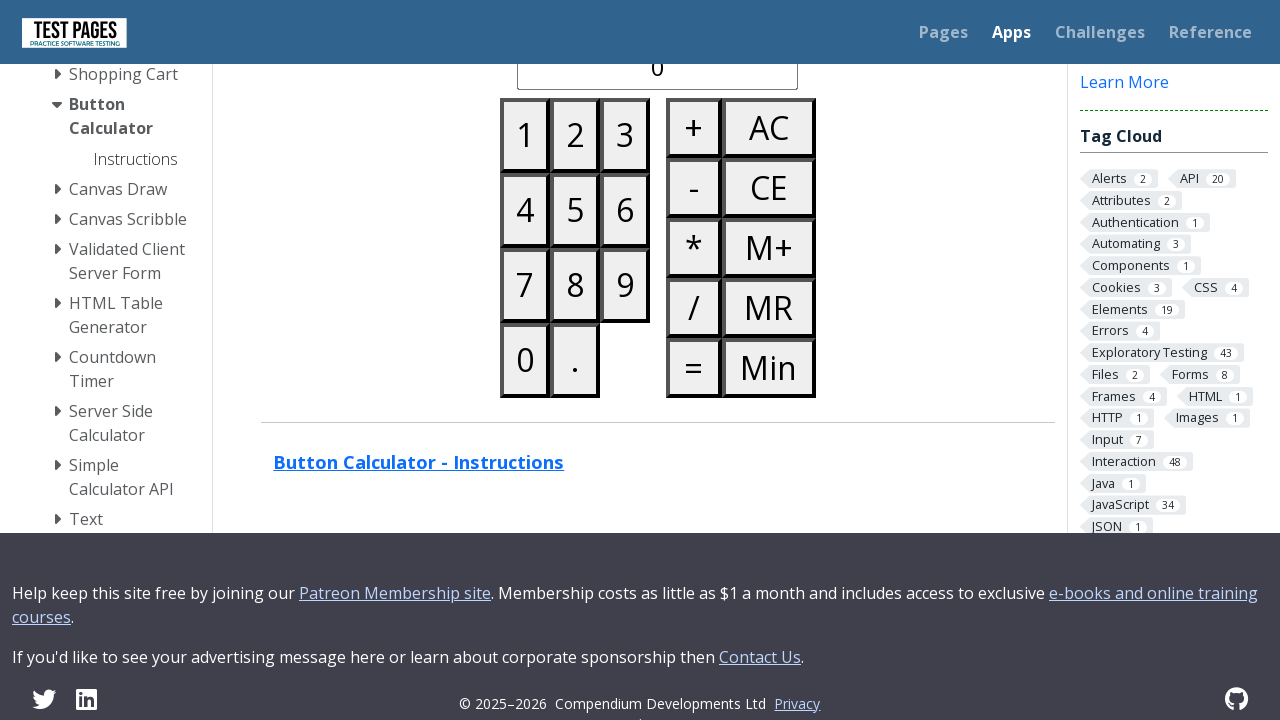

Verified that 0 * 0 equals 0
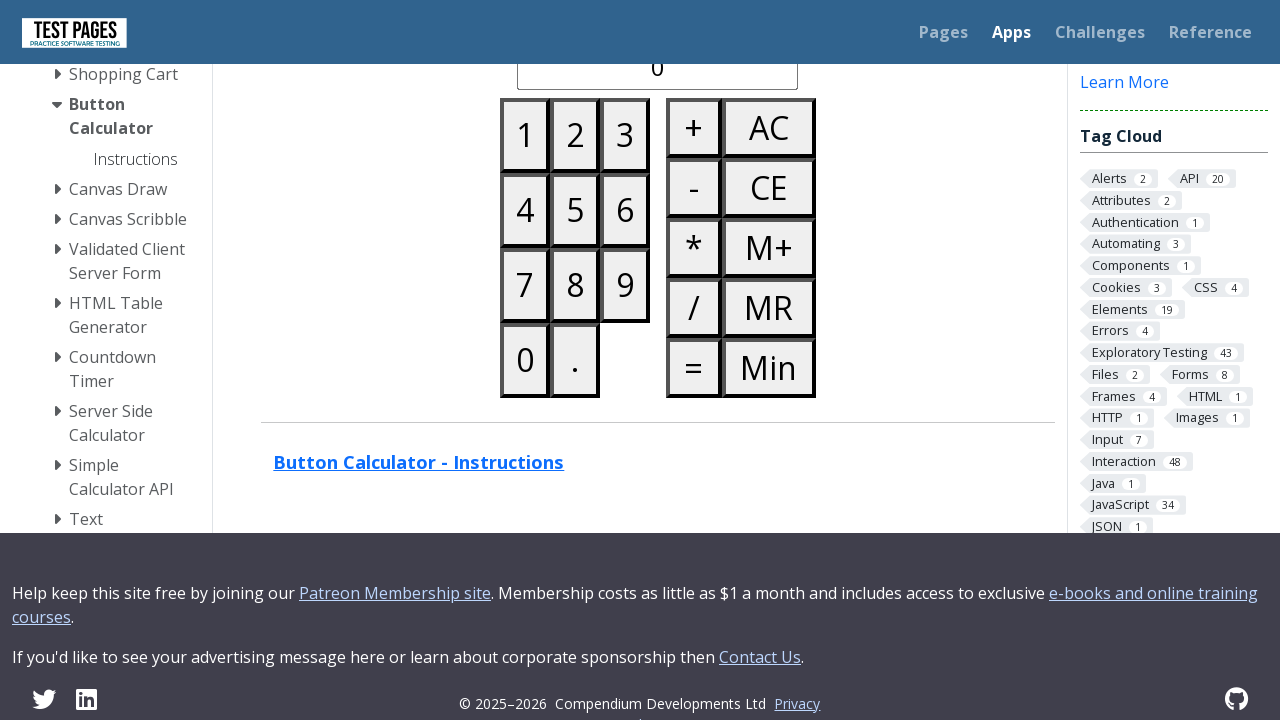

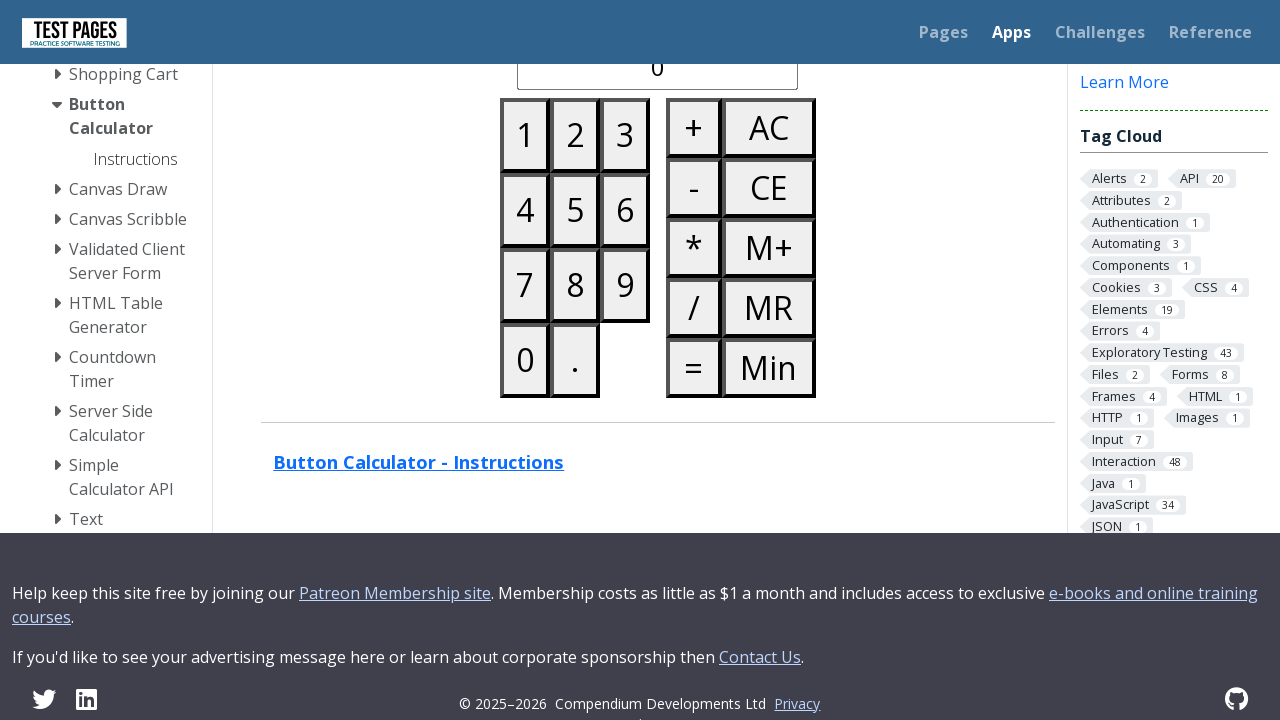